Tests checkbox functionality by clicking on a checkbox element on an automation practice page

Starting URL: https://rahulshettyacademy.com/AutomationPractice/

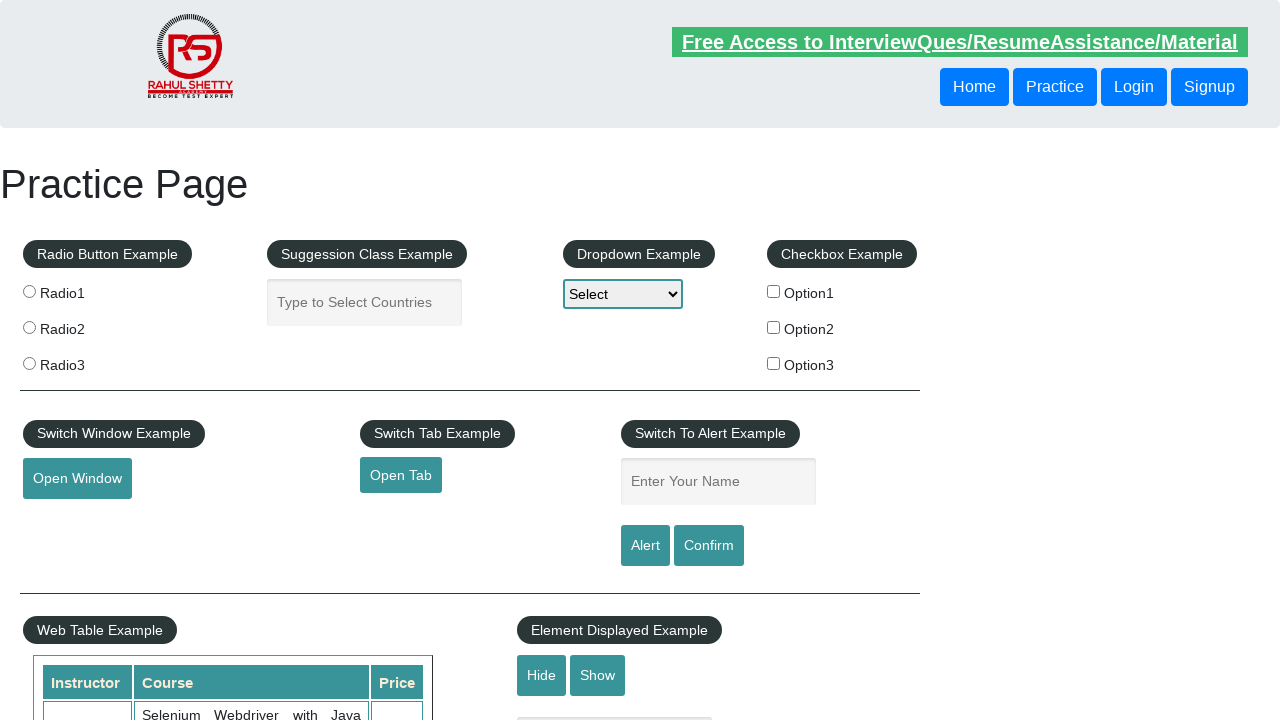

Navigated to automation practice page
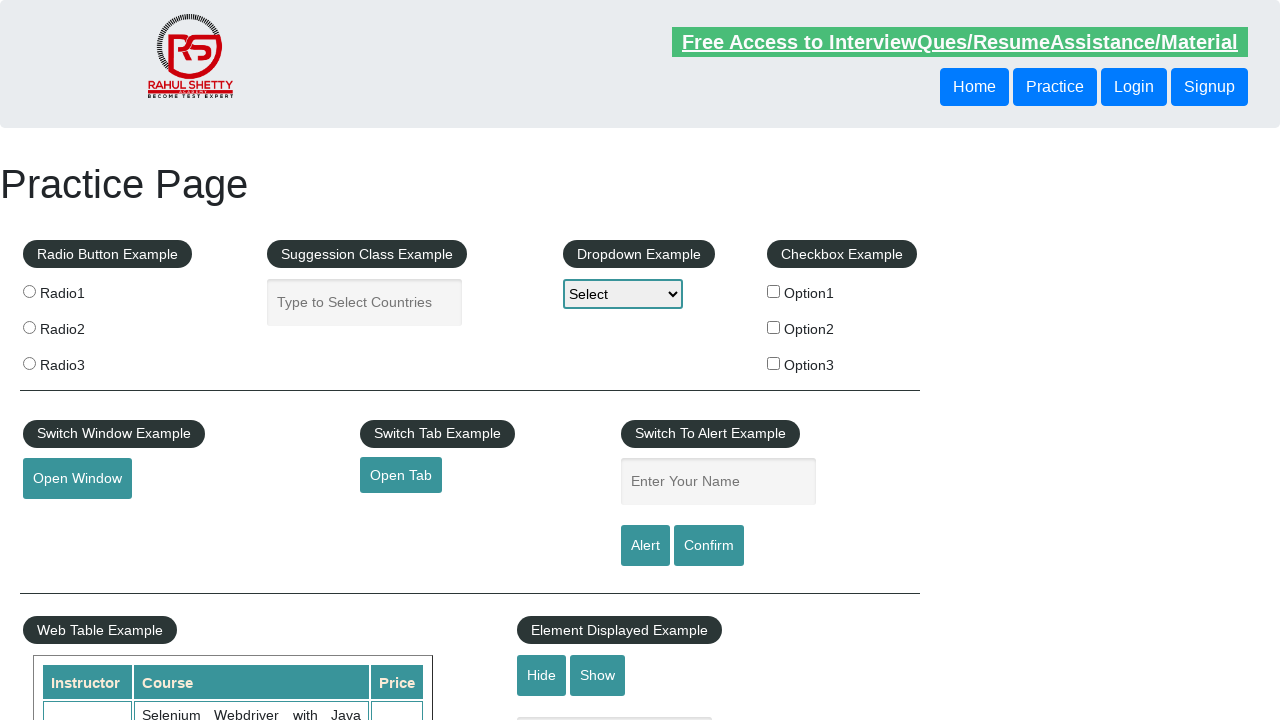

Clicked on the first checkbox option at (774, 291) on input#checkBoxOption1
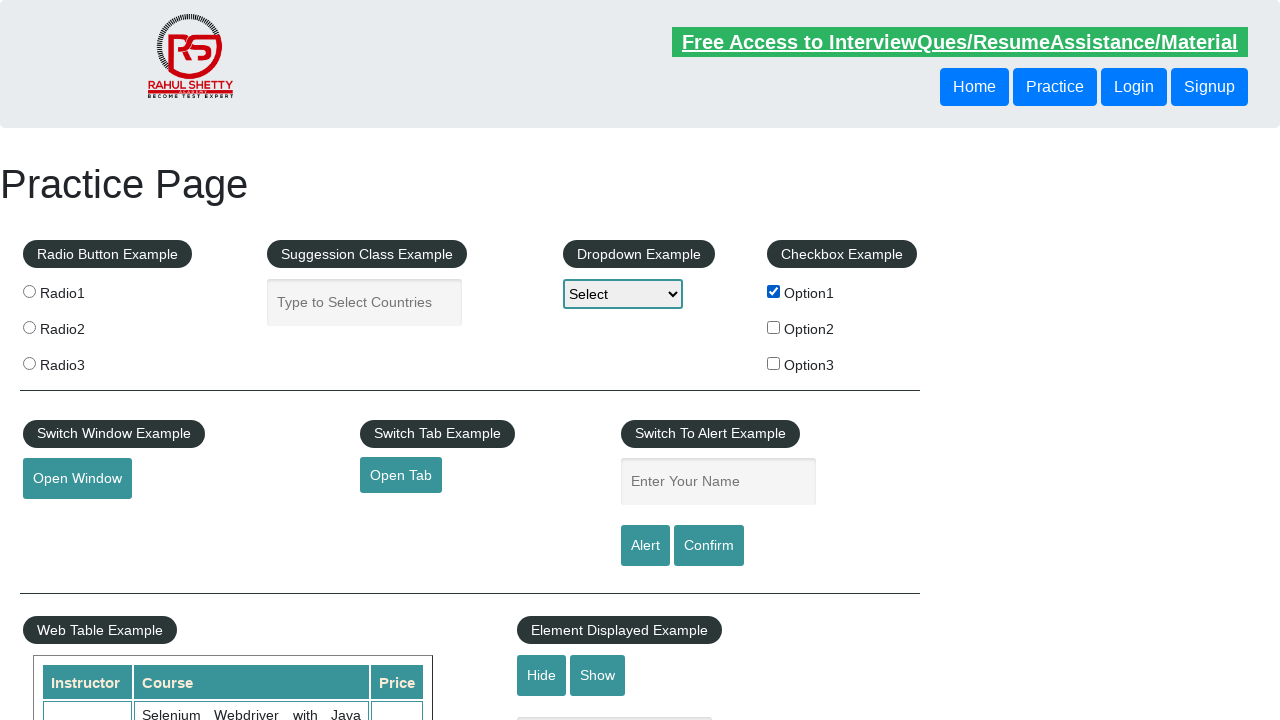

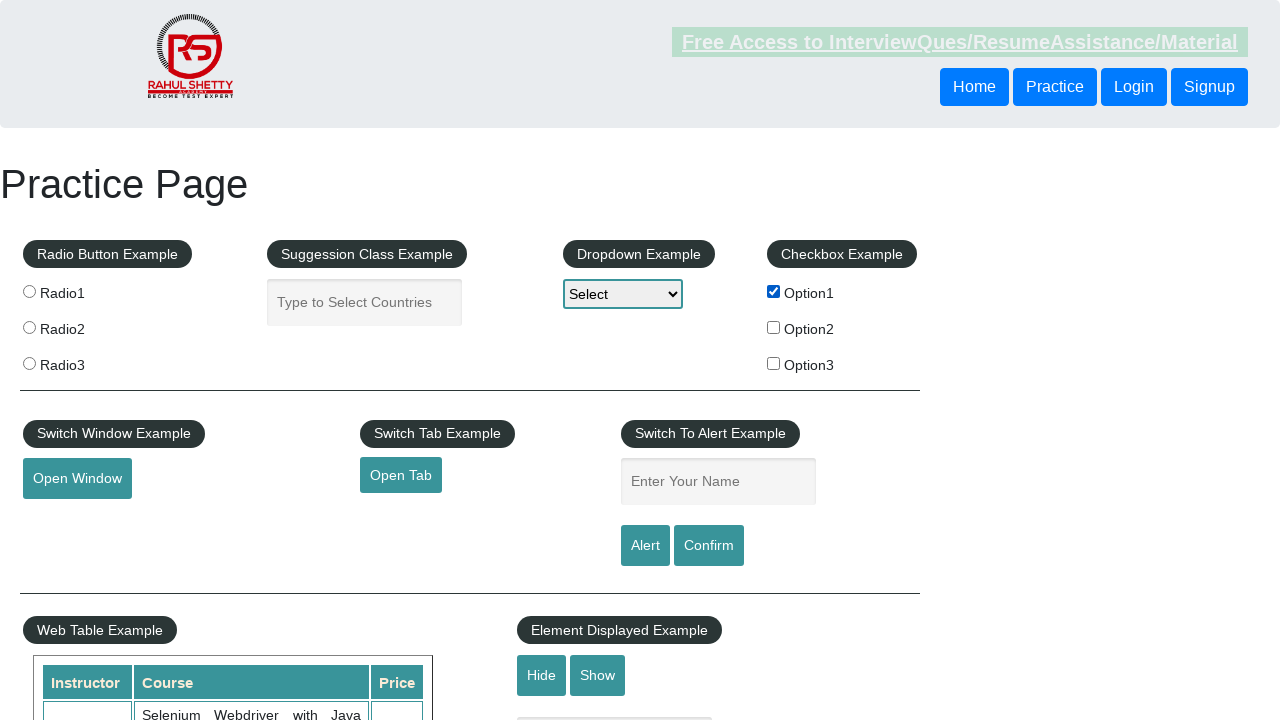